Tests navigation to login page by clicking on the header logo from the get-started page

Starting URL: https://app.spoofcard.com/get-started

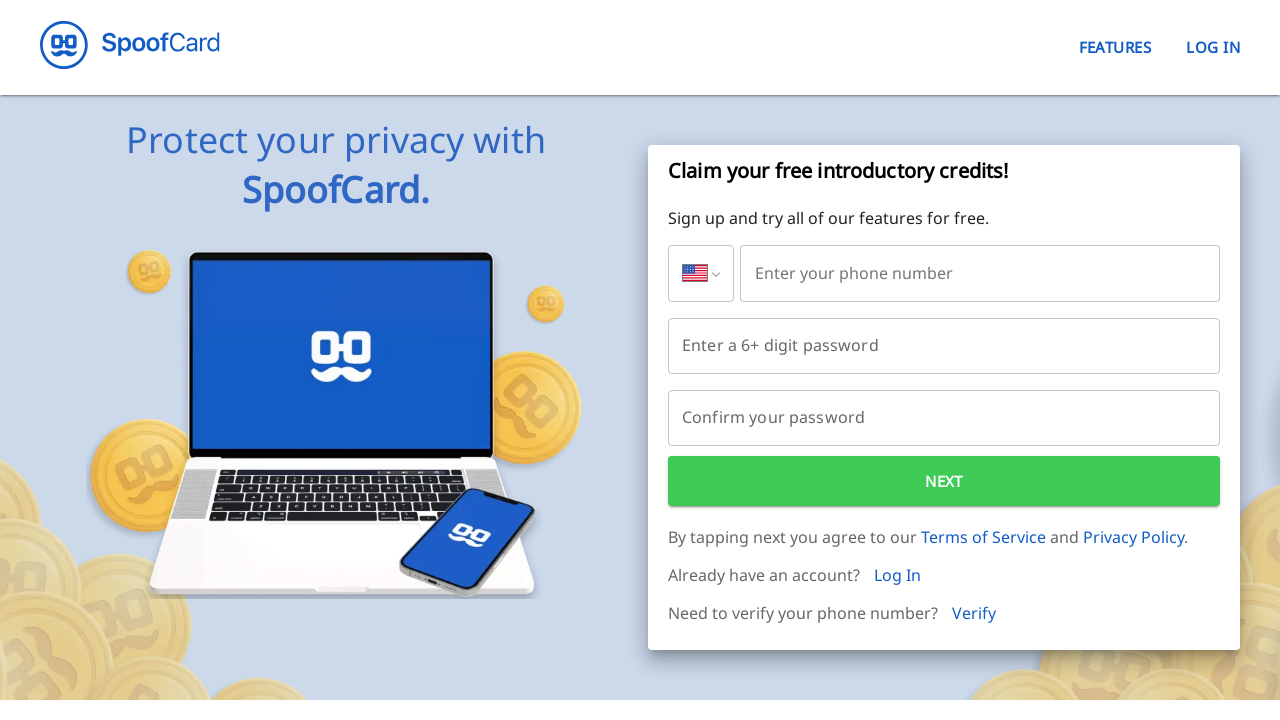

Clicked header logo to navigate to login page at (130, 45) on #header-logo
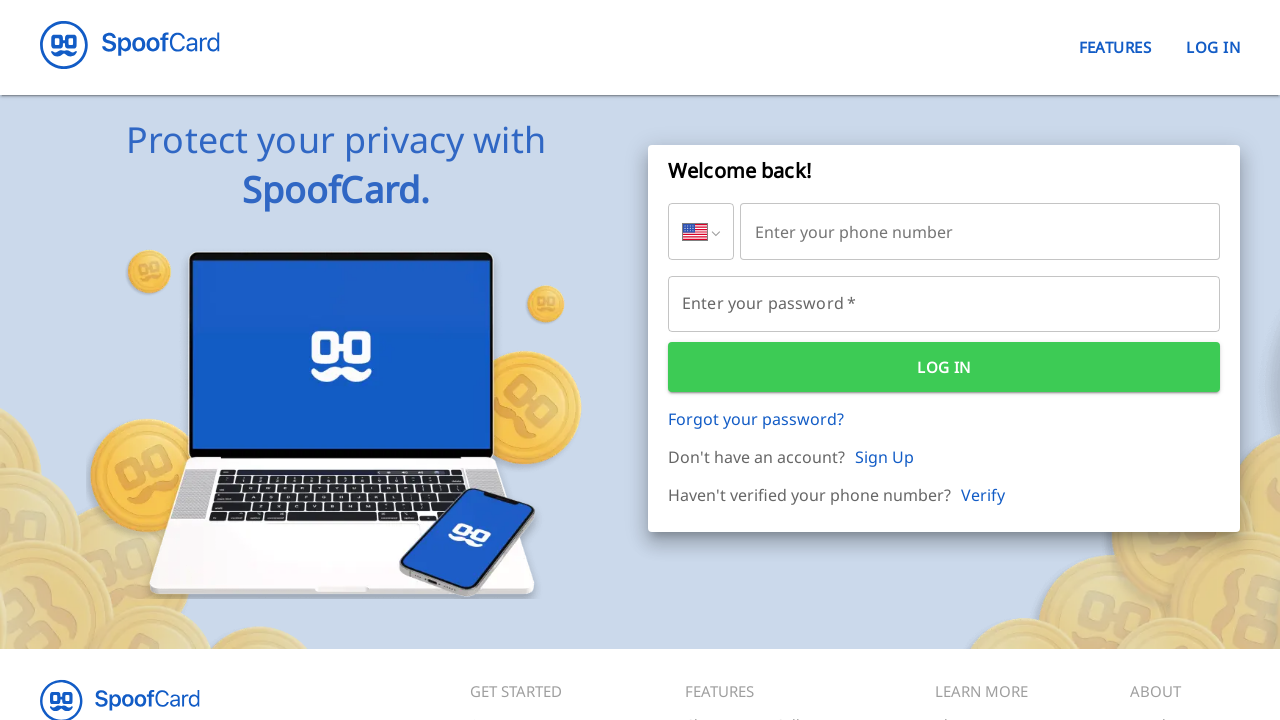

Verified navigation to login page at https://app.spoofcard.com/login
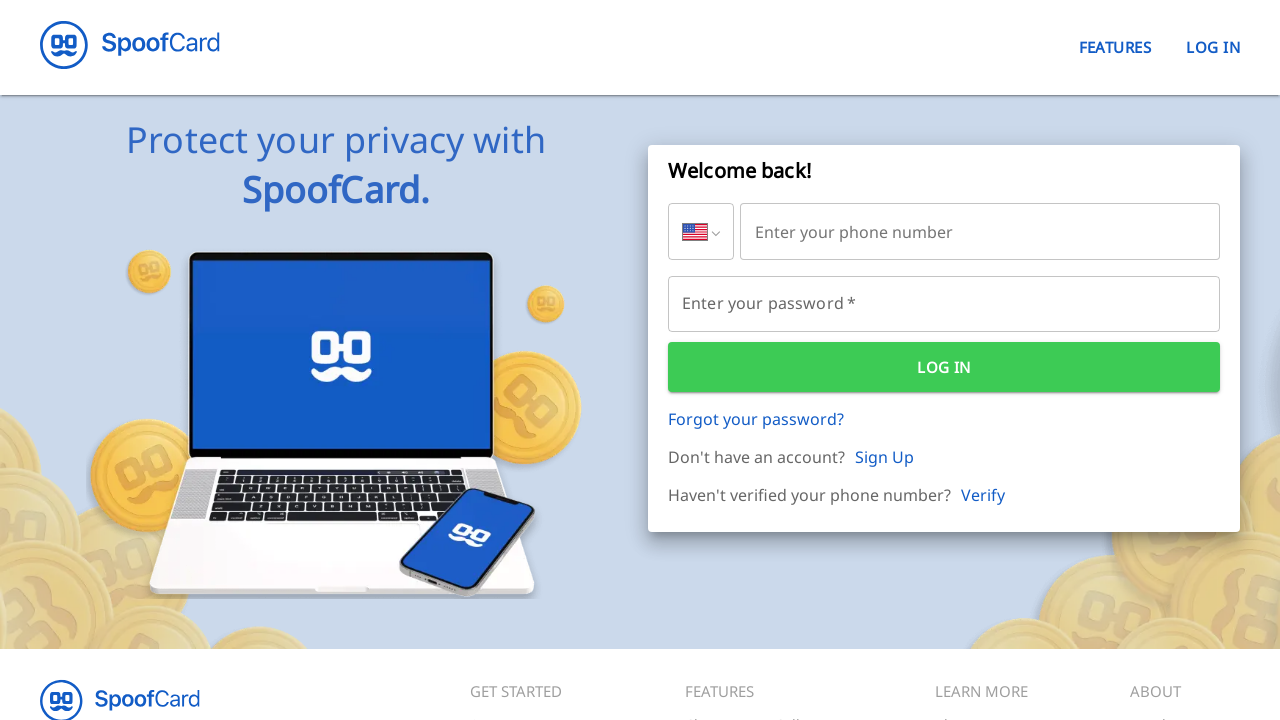

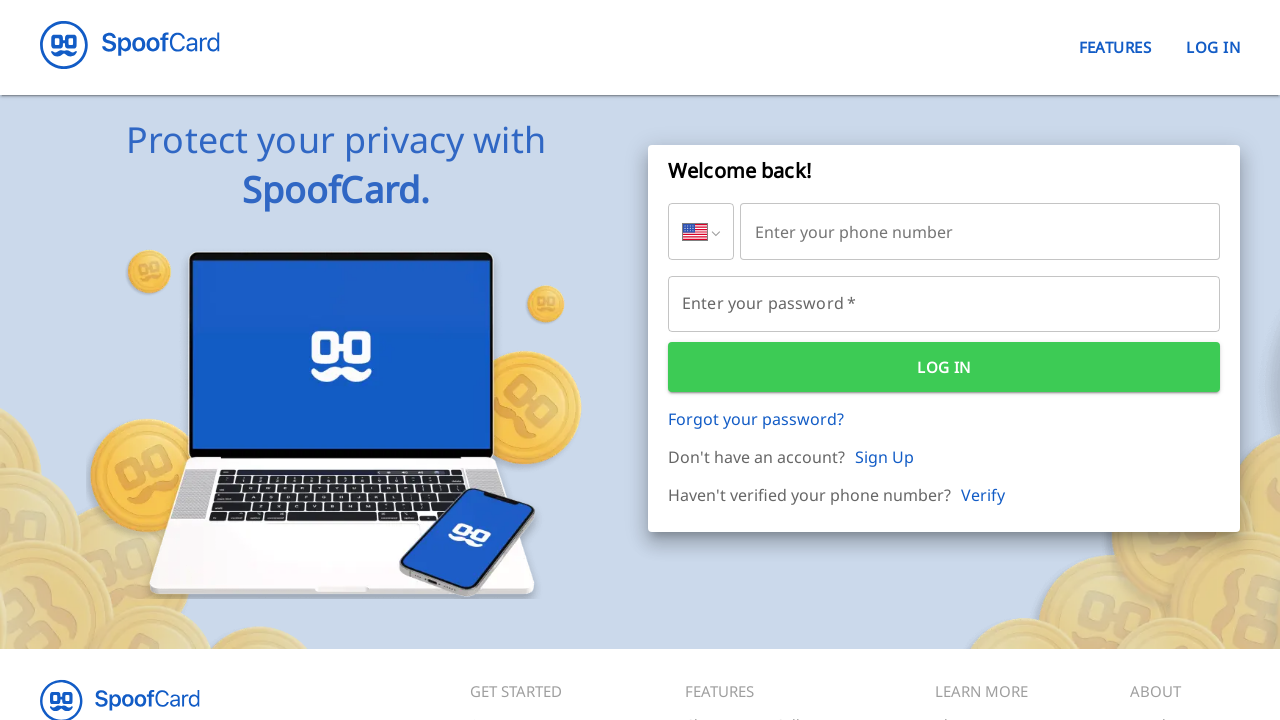